Tests the color change functionality of a button on Dynamic Properties page

Starting URL: https://demoqa.com

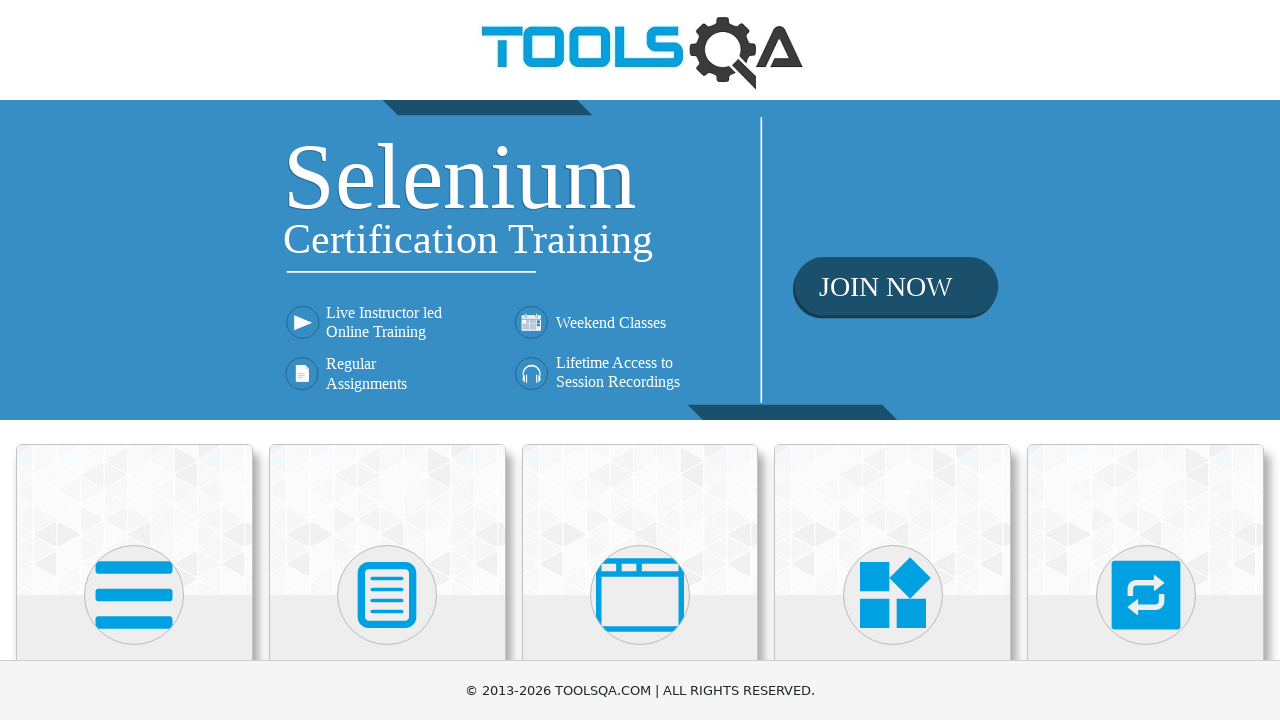

Clicked on Elements category at (134, 360) on text=Elements
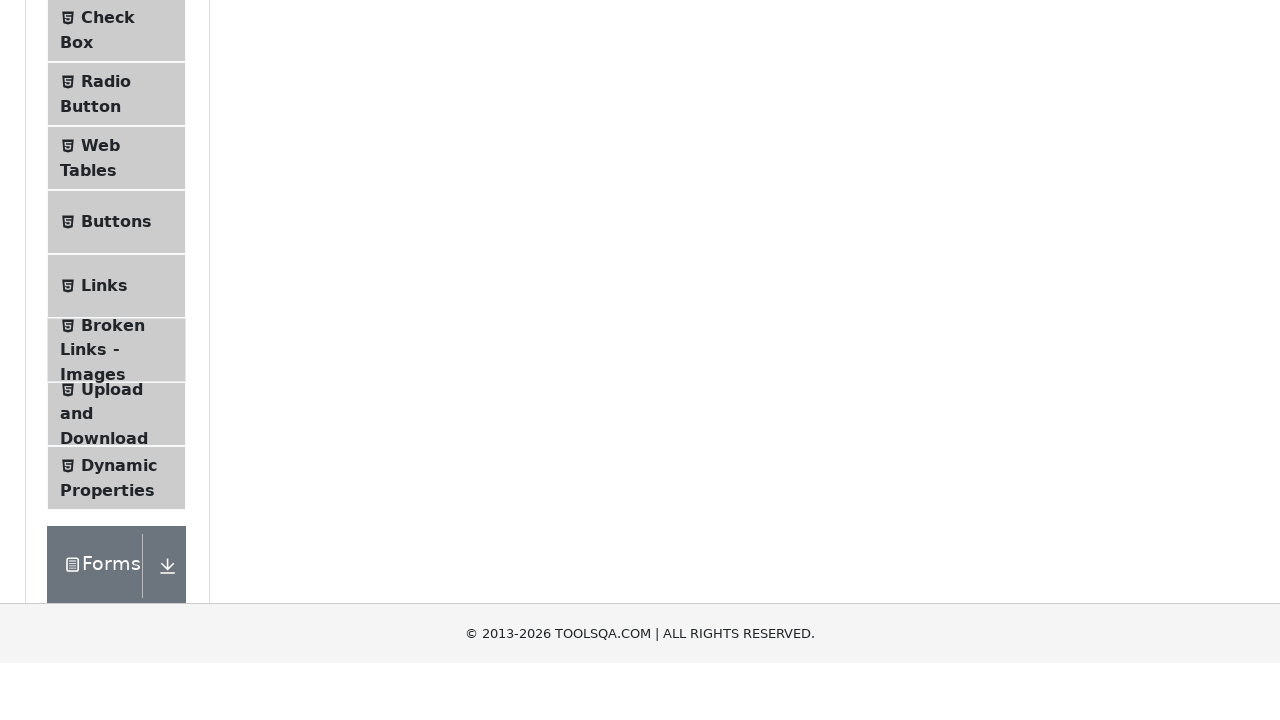

Clicked on Dynamic Properties at (119, 348) on text=Dynamic Properties
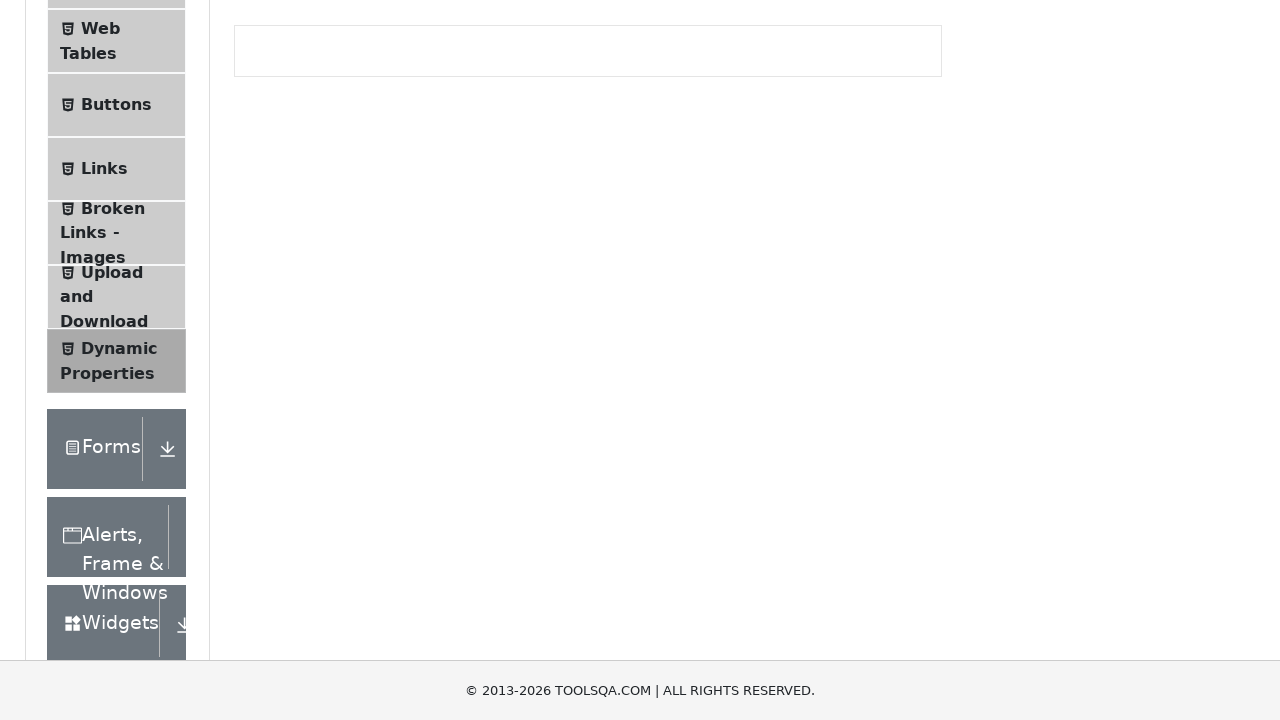

Waited for button with color change to appear (text-danger class)
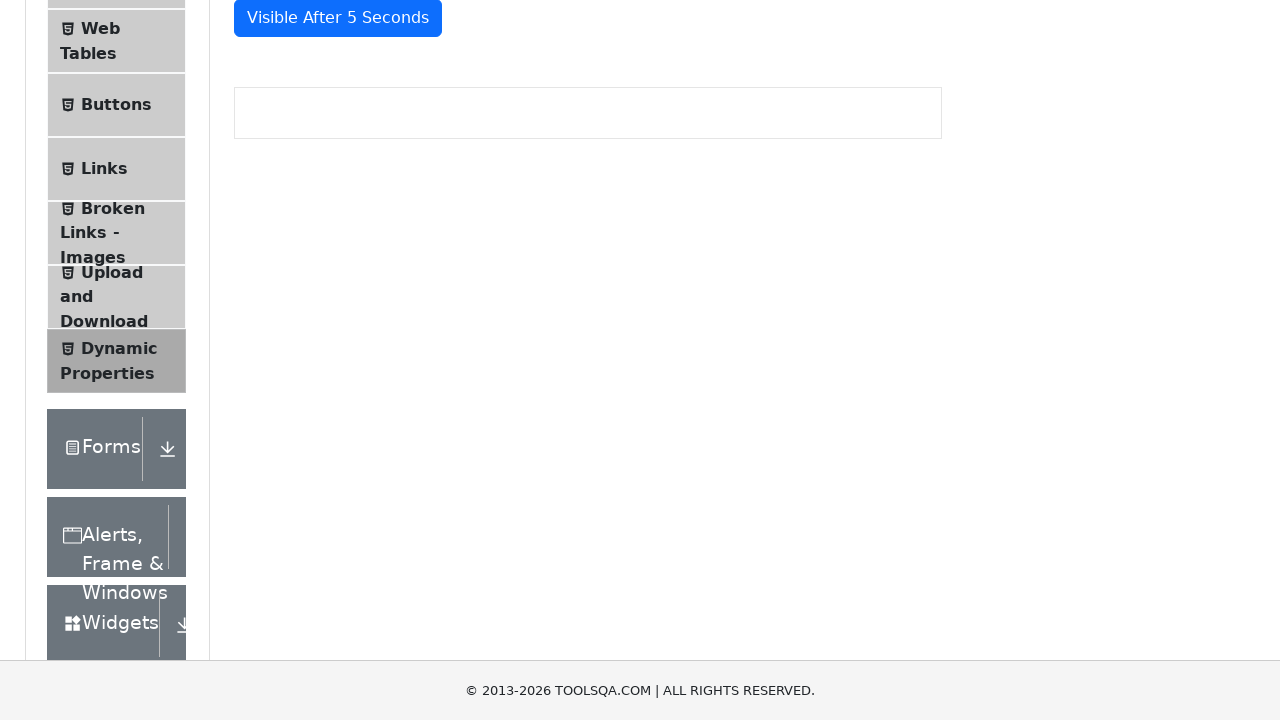

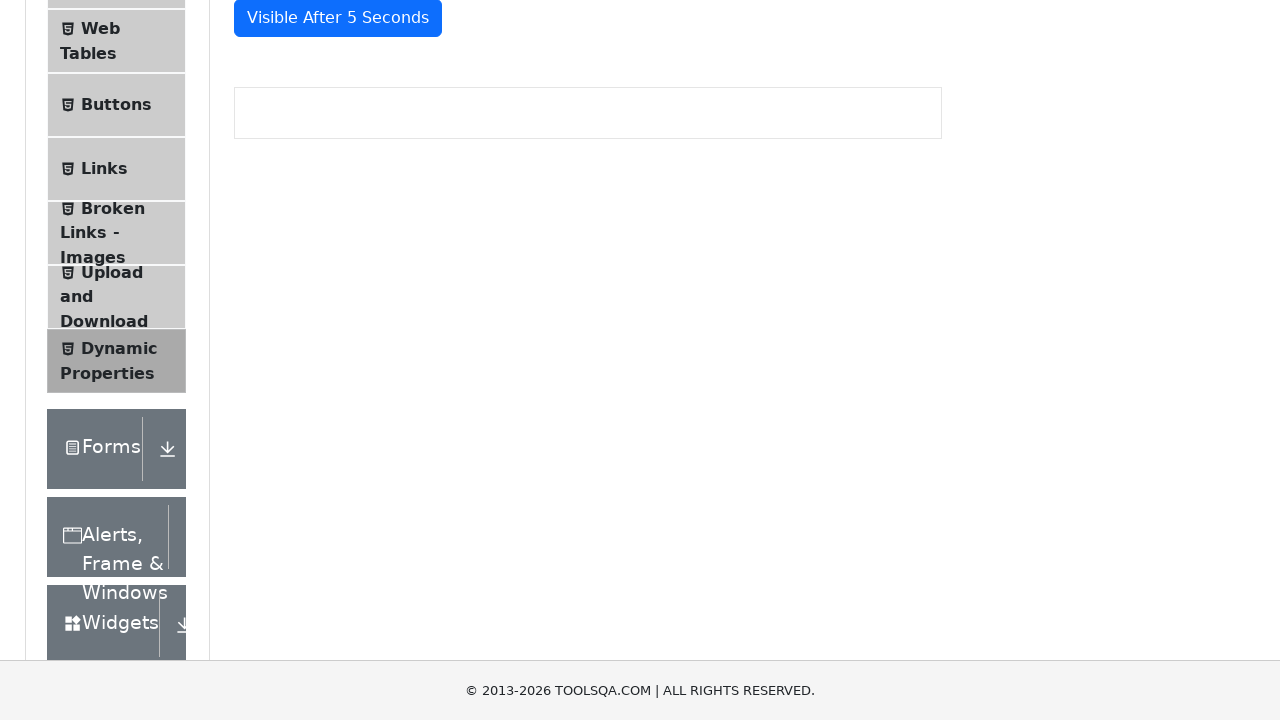